Tests dynamic element removal on the-internet.herokuapp.com by clicking Remove button and verifying the "It's gone!" message appears

Starting URL: https://the-internet.herokuapp.com/dynamic_controls

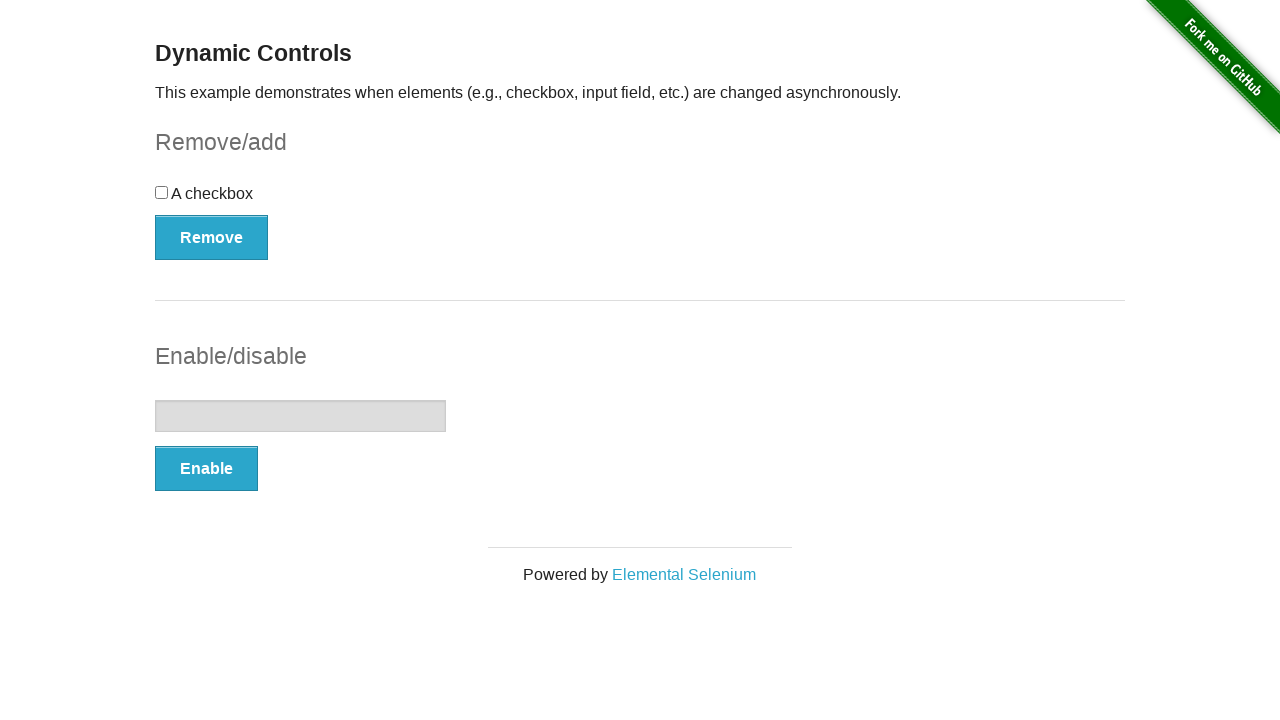

Clicked Remove button to trigger dynamic element removal at (212, 237) on button:text('Remove')
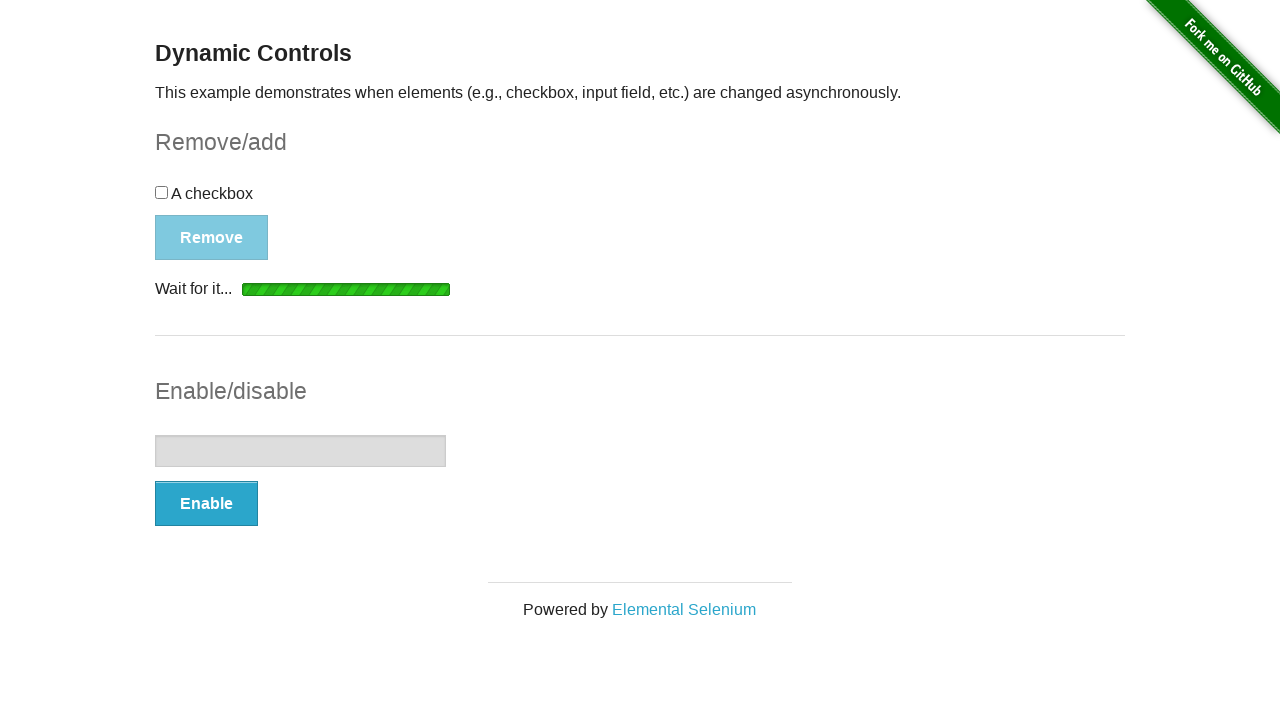

Verified 'It's gone!' message appeared after element removal
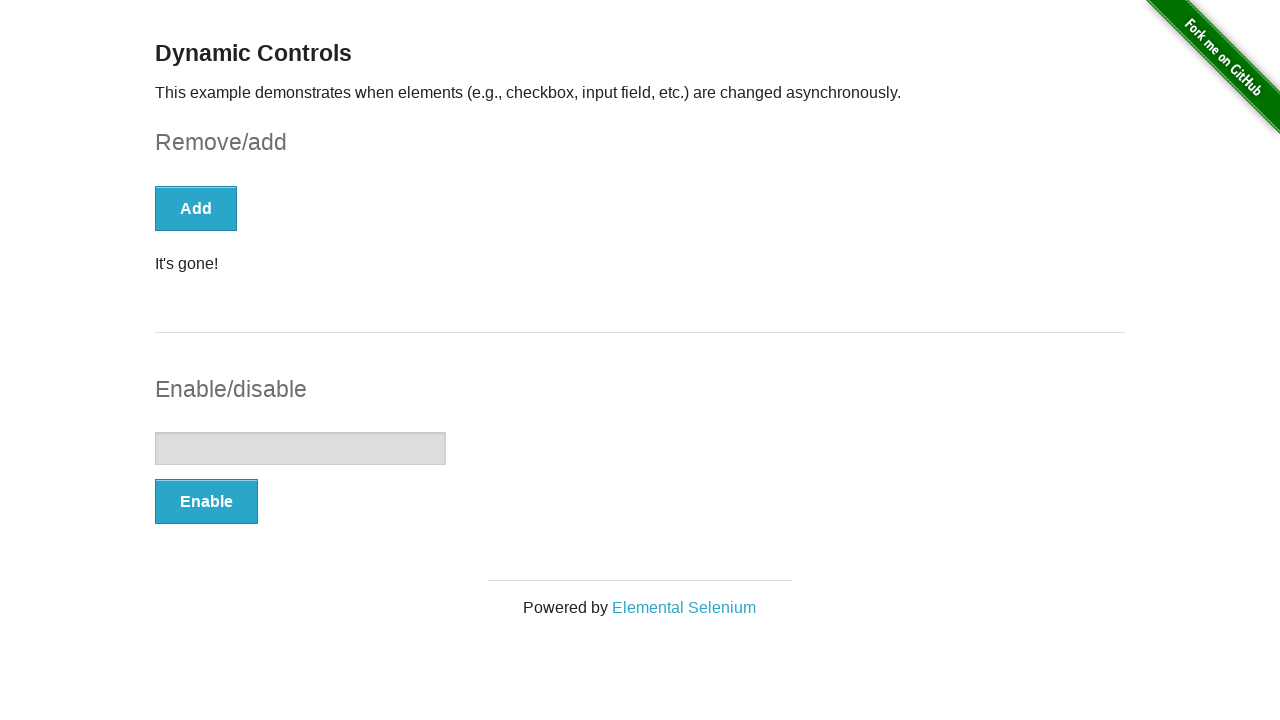

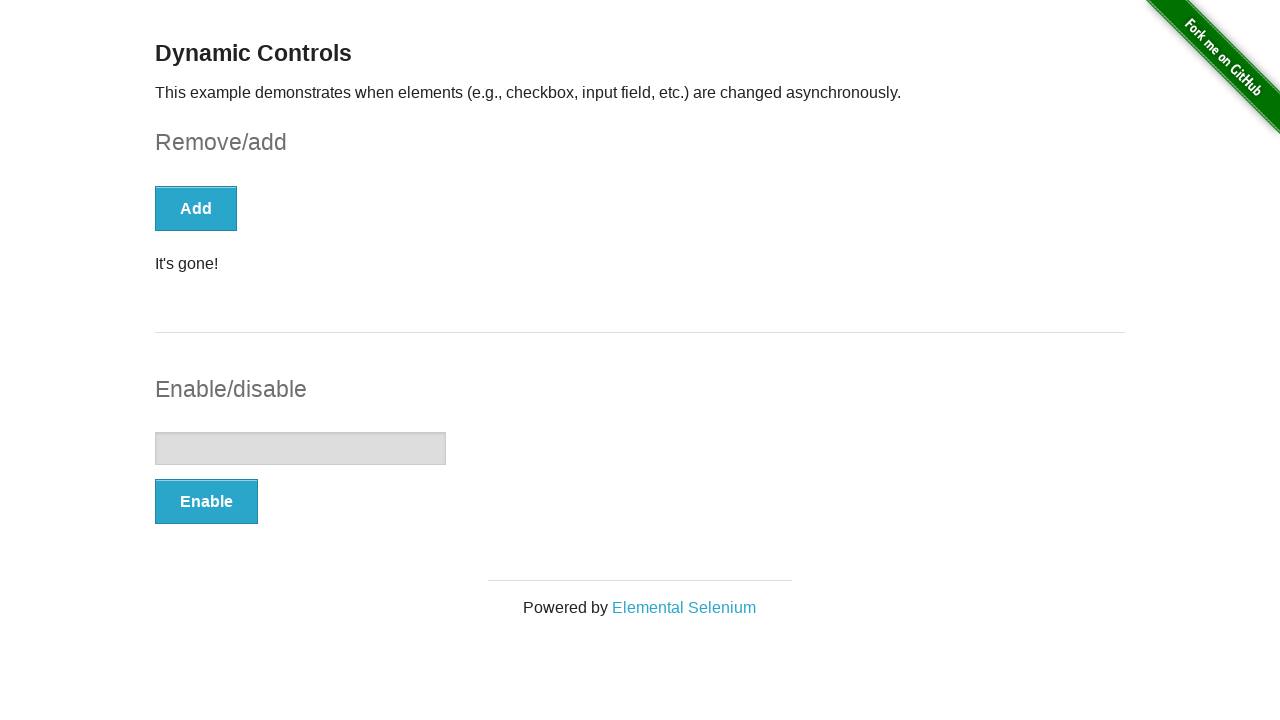